Tests clicking a button to enable a disabled button, then clicking the button once it becomes enabled

Starting URL: http://watir.com/examples/wait.html

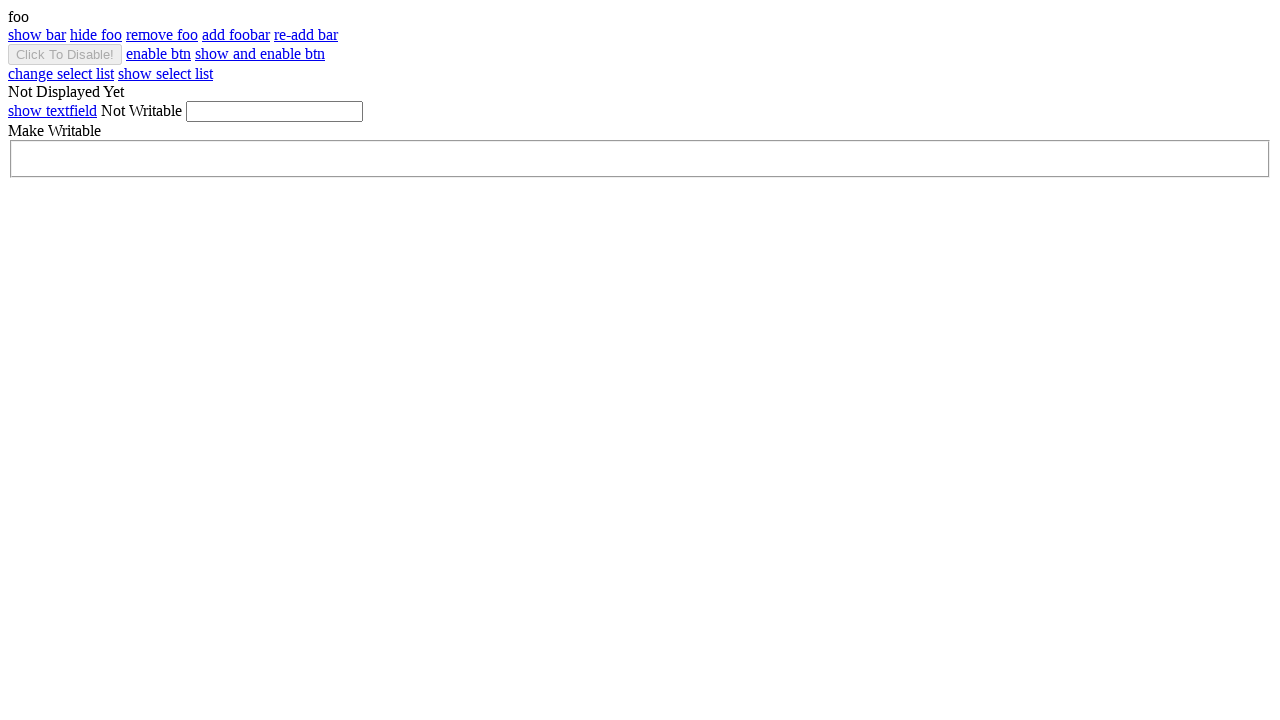

Navigated to http://watir.com/examples/wait.html
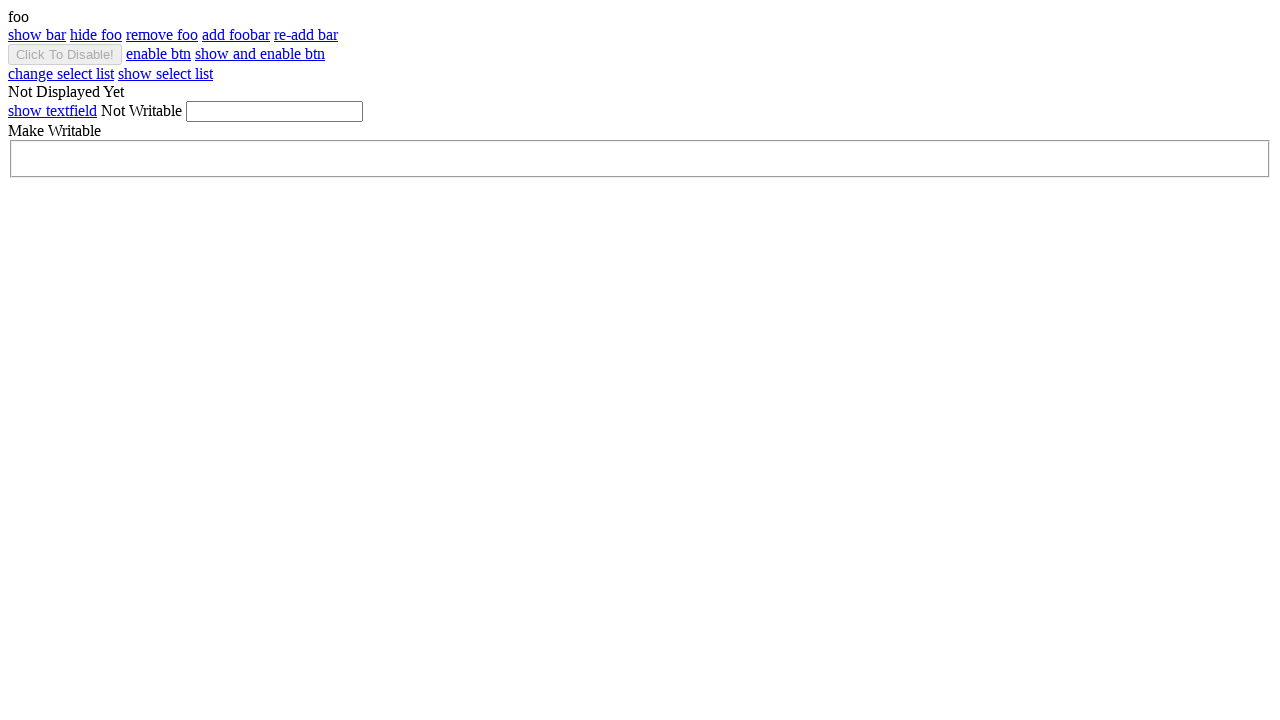

Clicked enable button to enable the disabled button at (158, 54) on #enable_btn
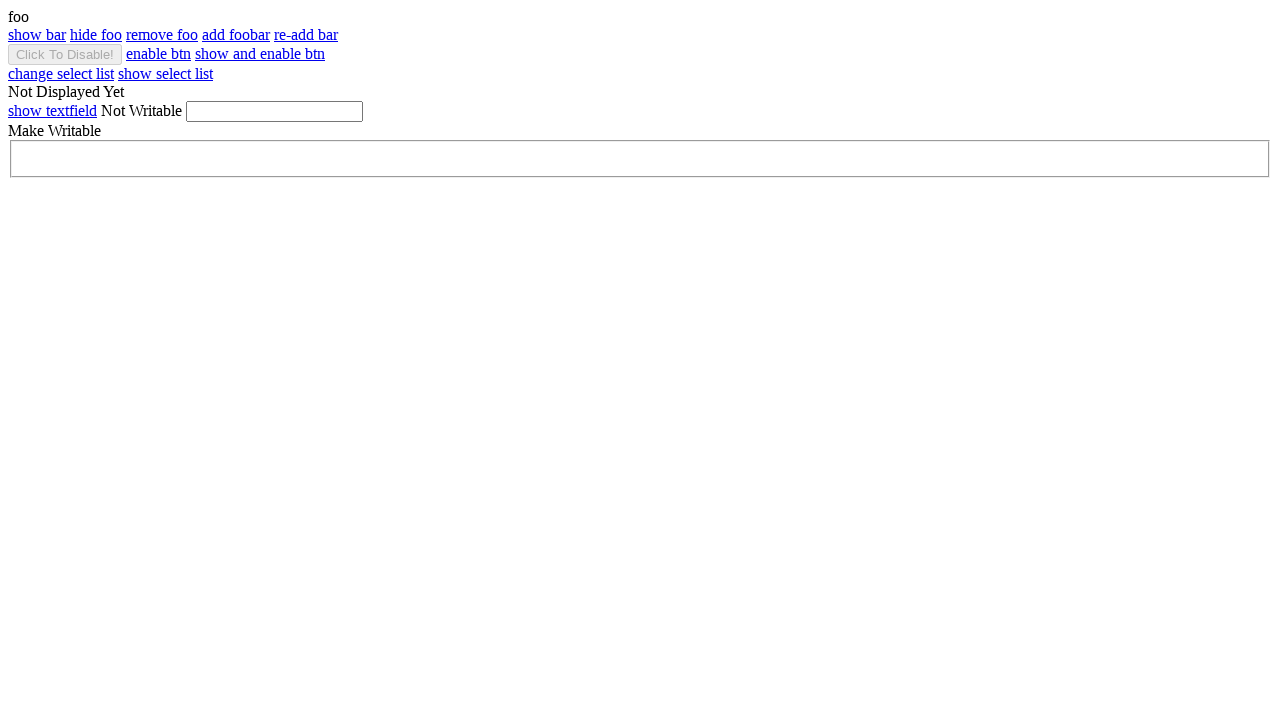

Waited for button to become enabled
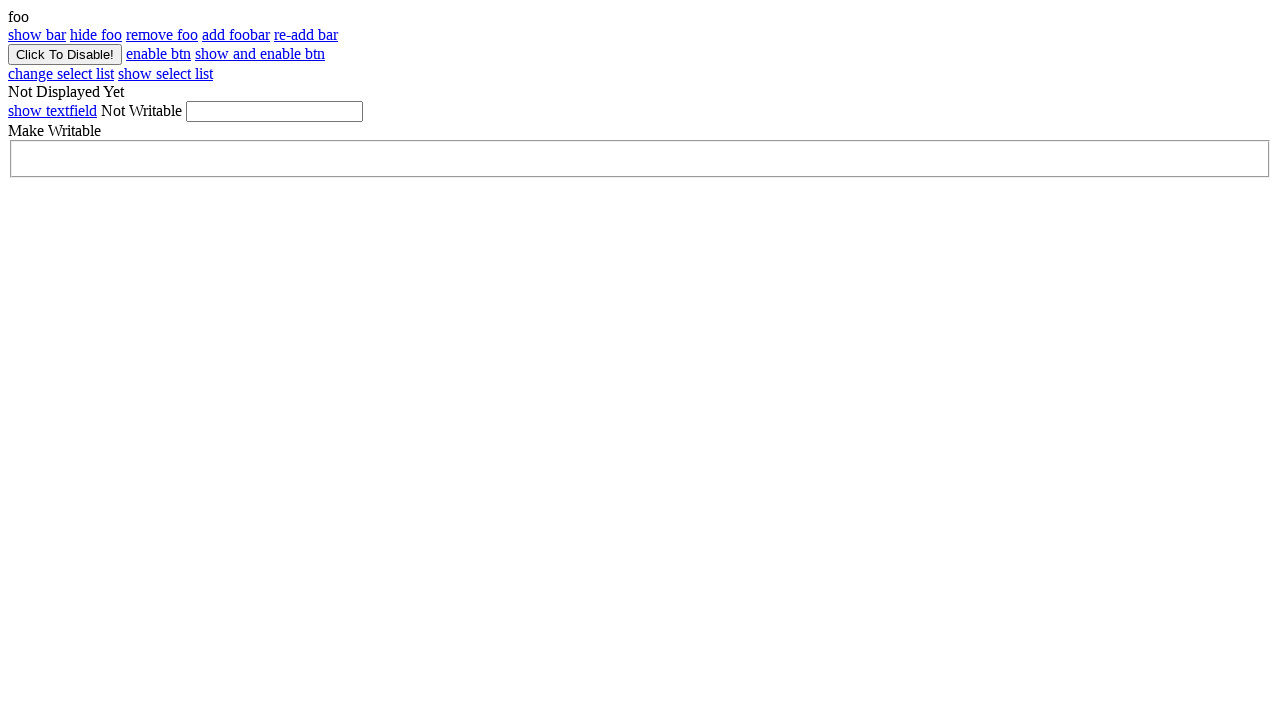

Clicked the now-enabled button at (65, 54) on #btn
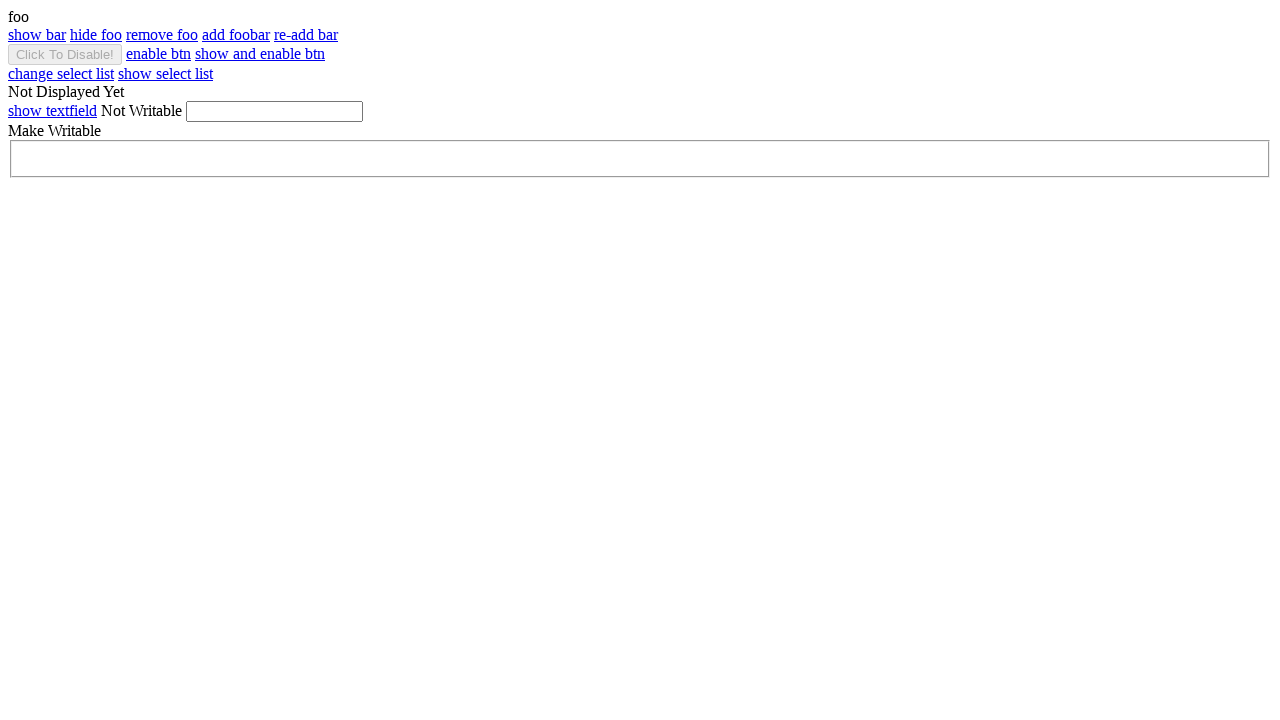

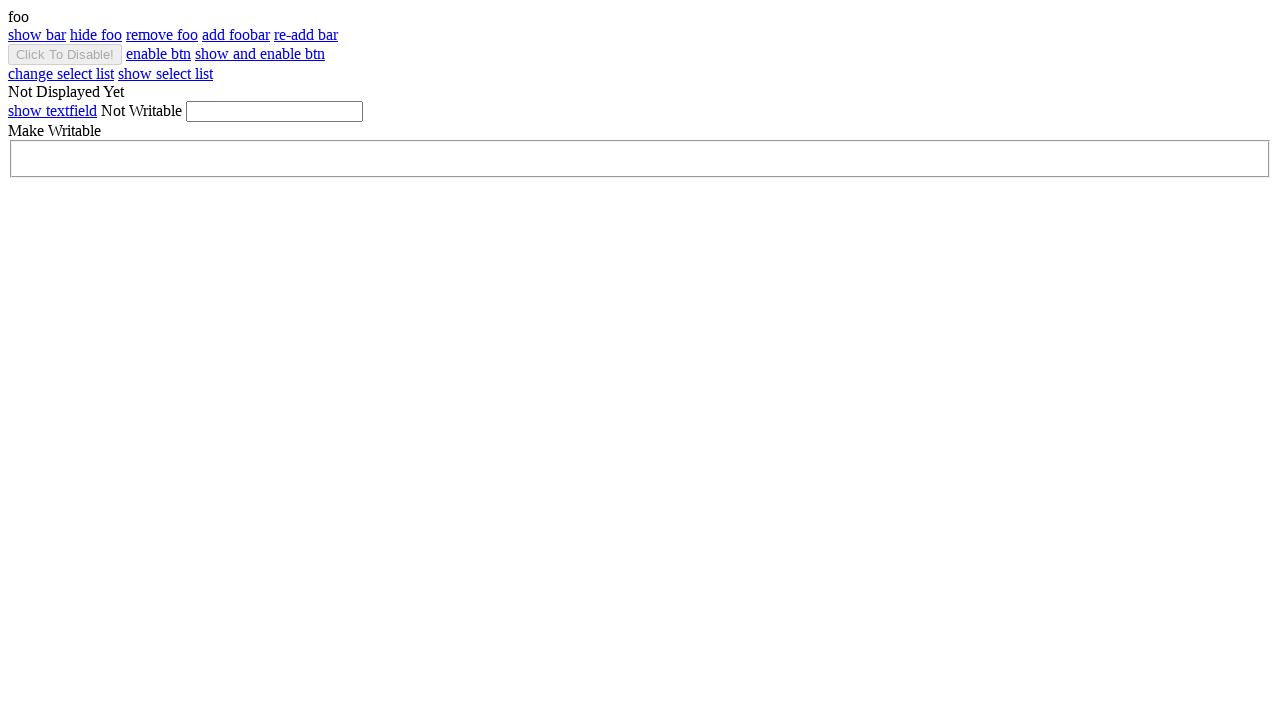